Tests file upload functionality by uploading a file and verifying the uploaded filename is displayed correctly

Starting URL: https://the-internet.herokuapp.com/upload

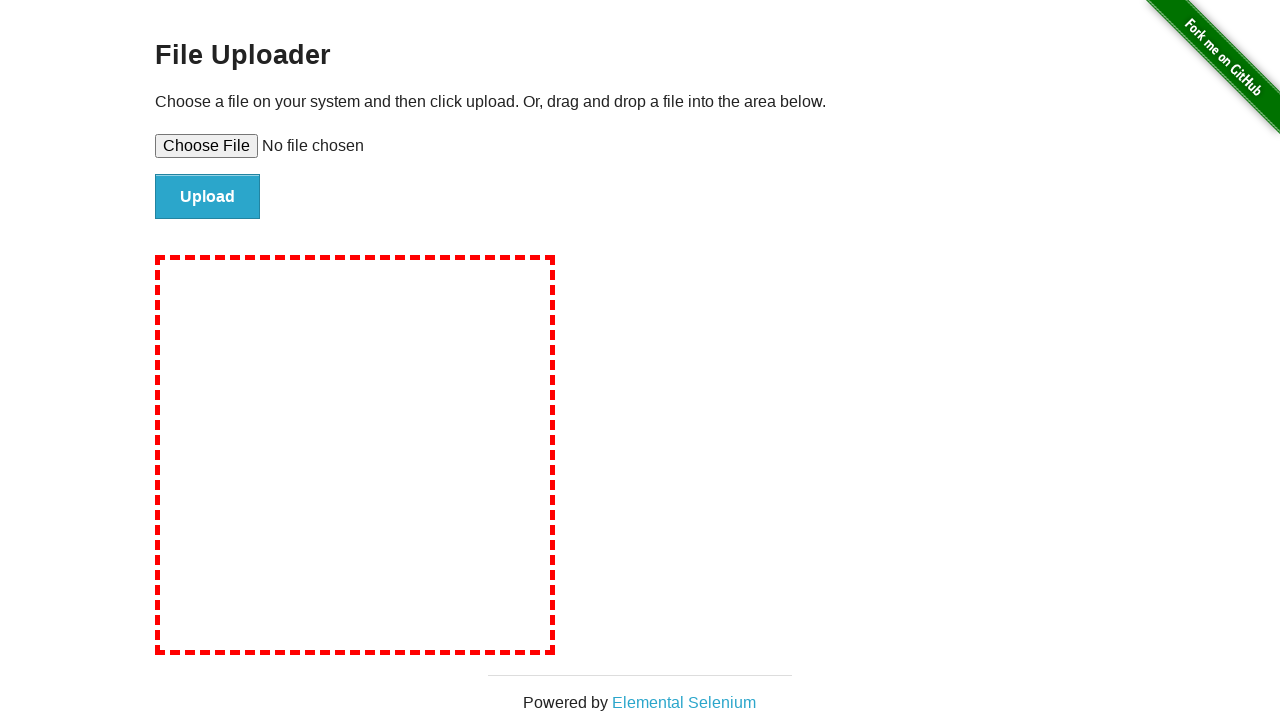

Created temporary test file for upload
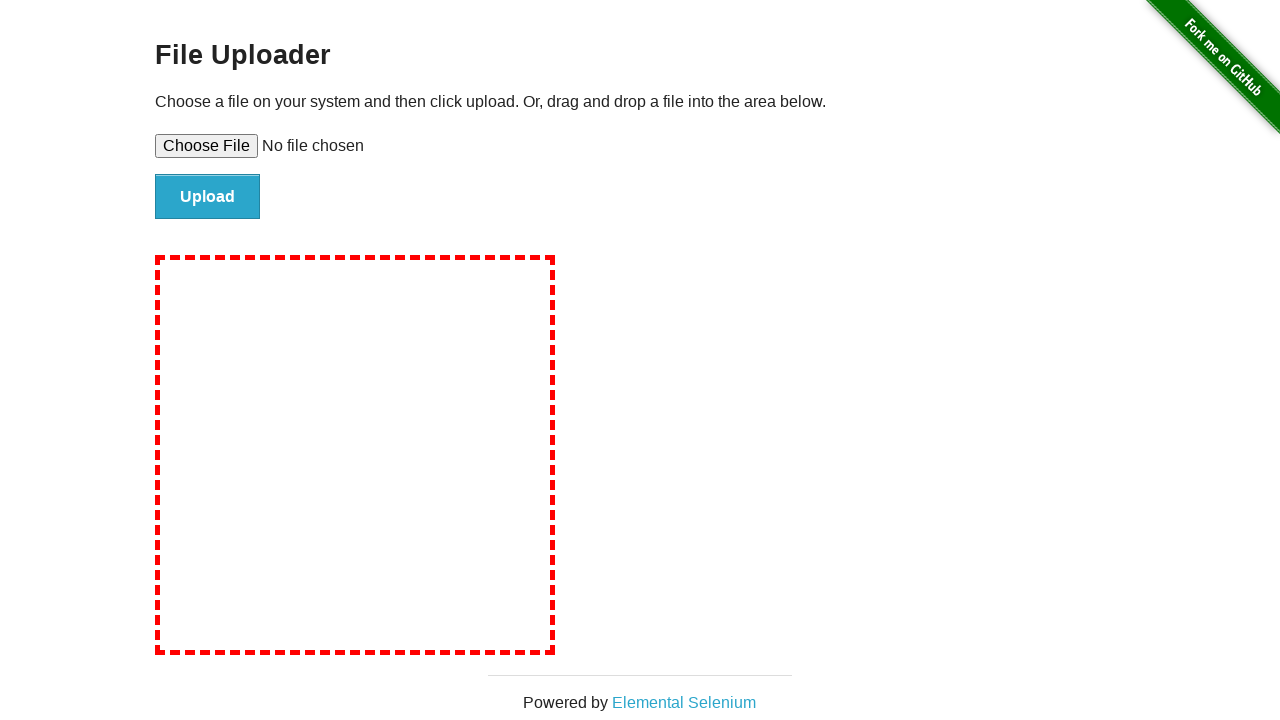

Selected file for upload using file input
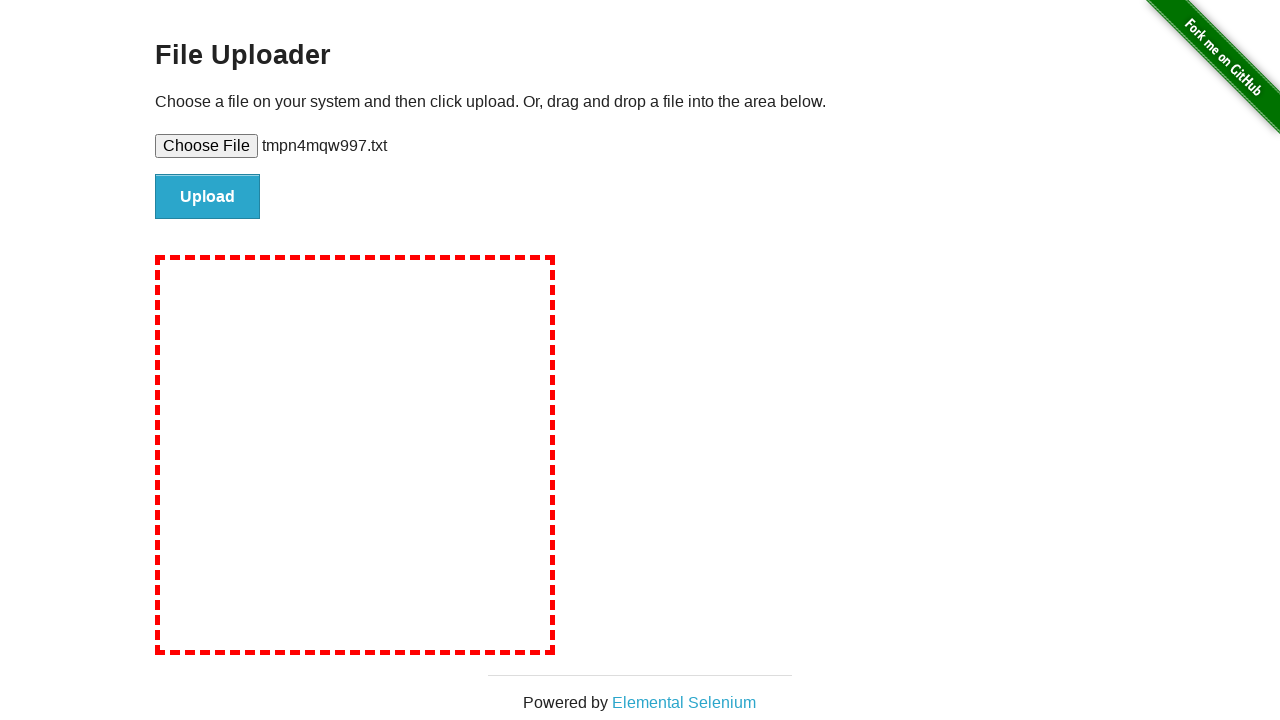

Clicked upload button to submit file at (208, 197) on input.button
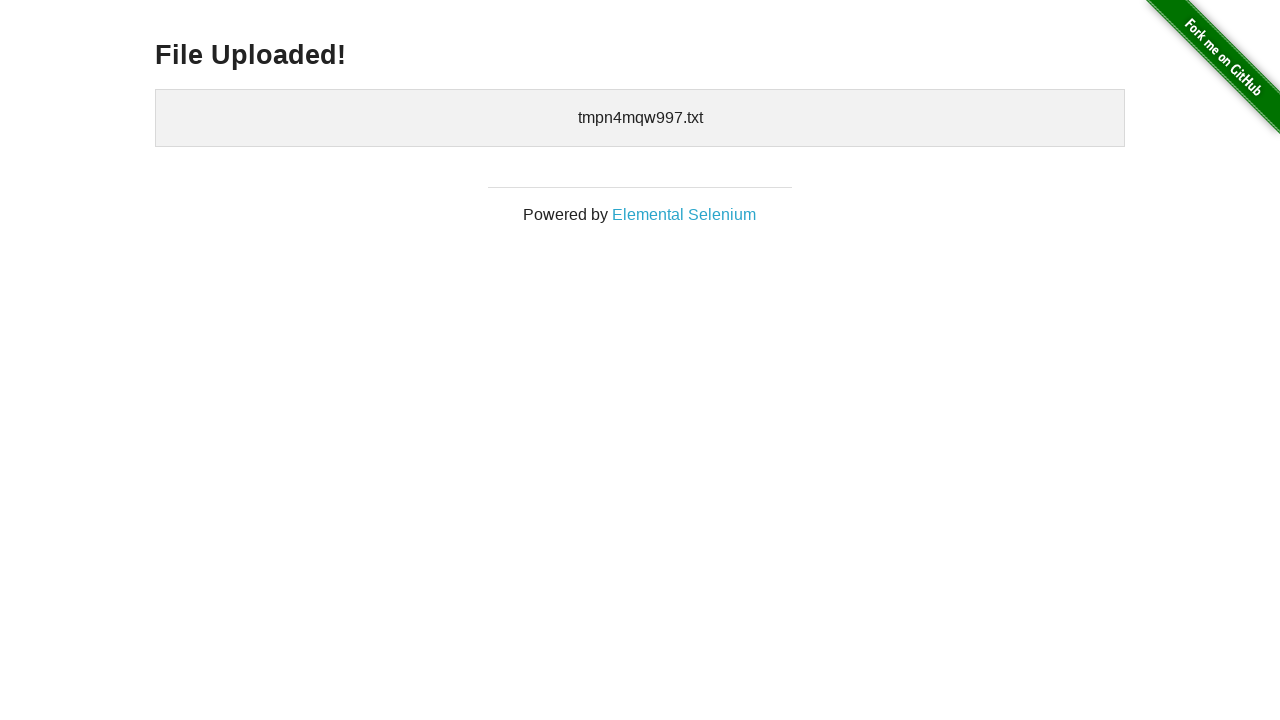

Verified uploaded filename is displayed on the page
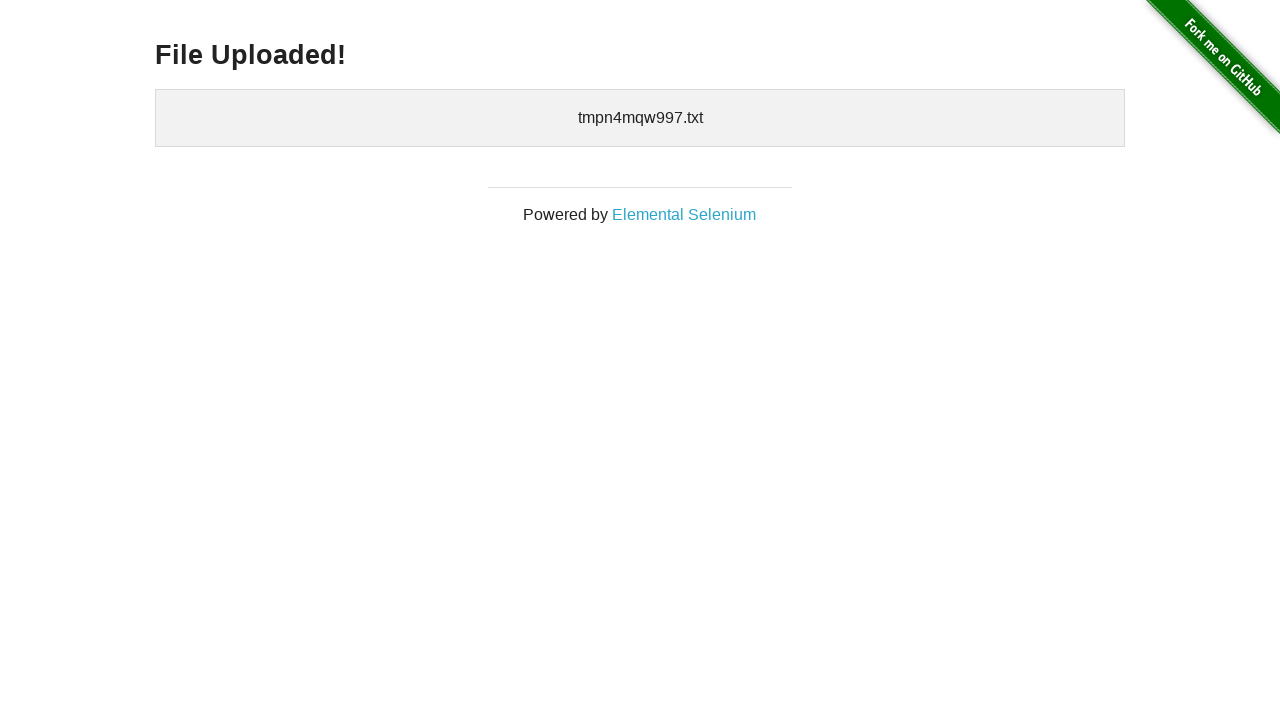

Cleaned up temporary test file
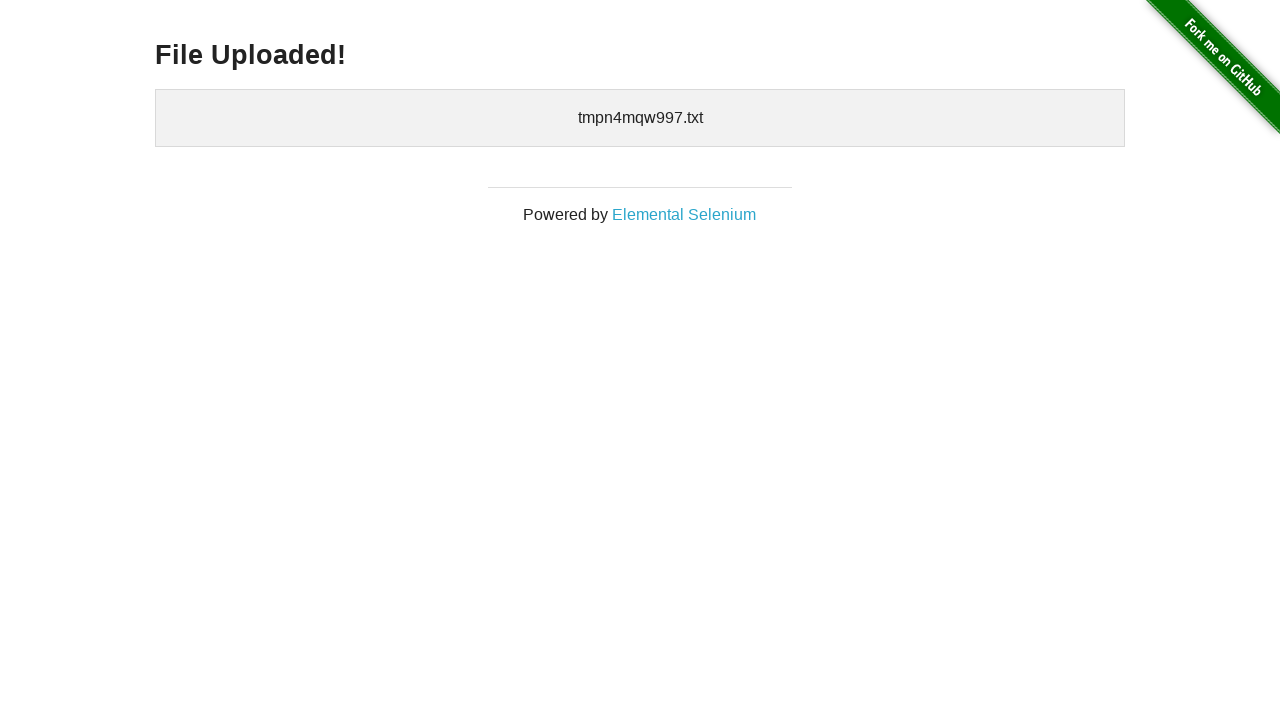

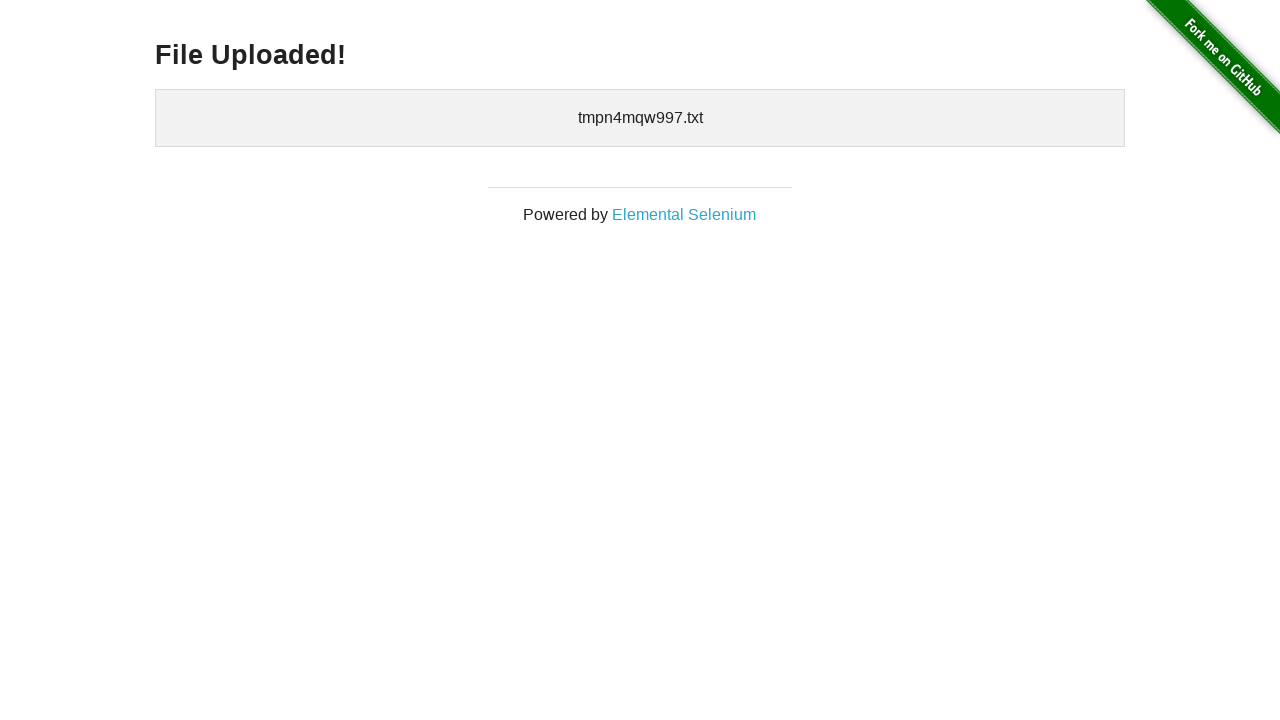